Tests the login modal functionality by opening the login dialog and filling credentials

Starting URL: https://www.demoblaze.com/

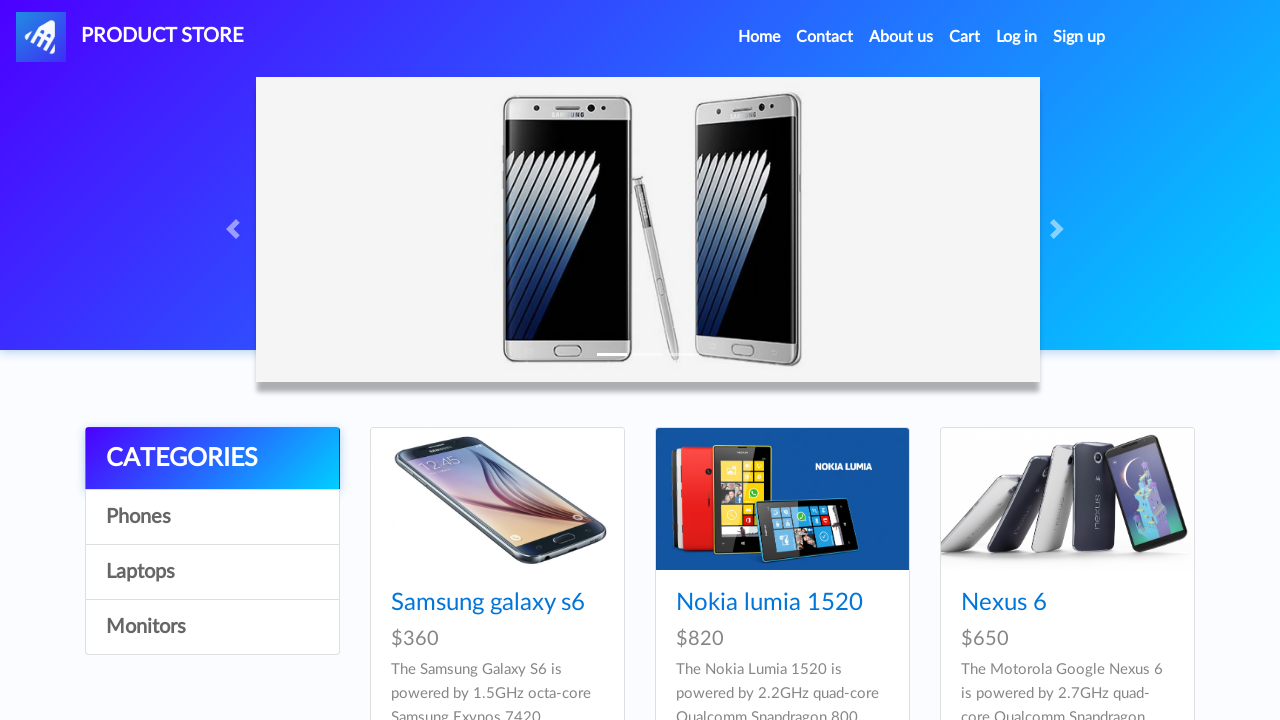

Clicked Log in link to open login modal at (1017, 37) on #login2
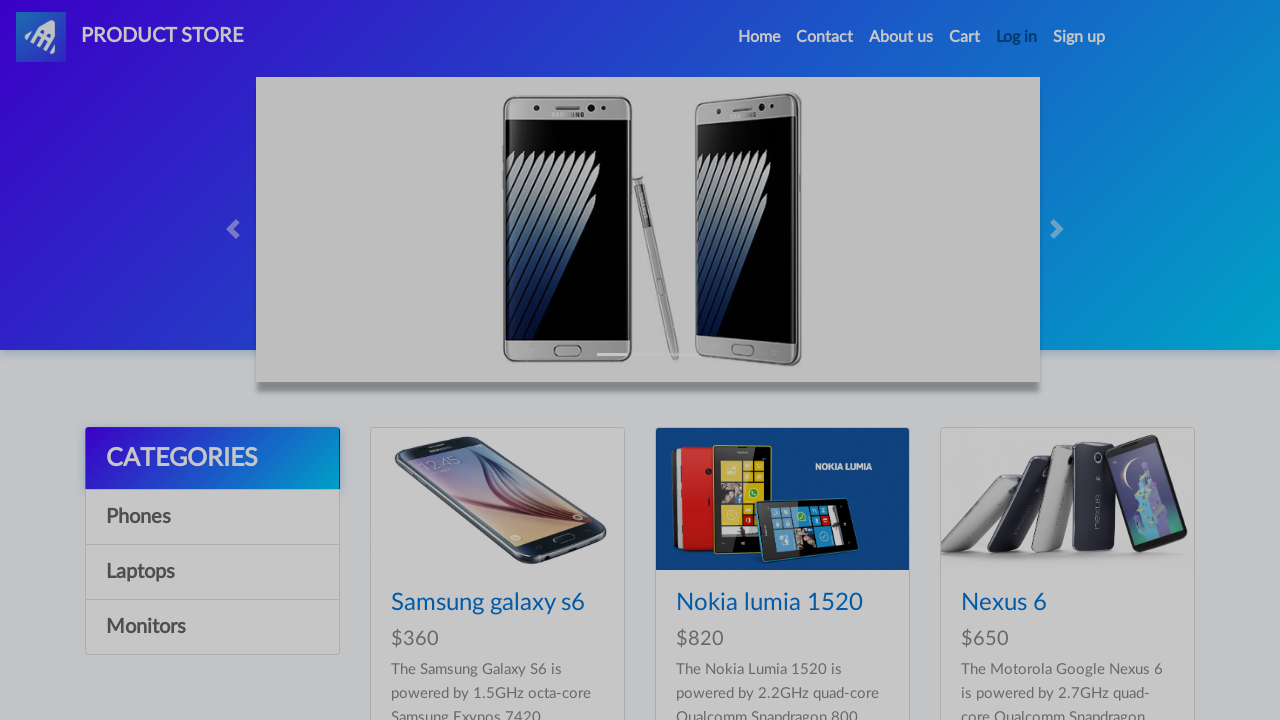

Login modal dialog appeared and became visible
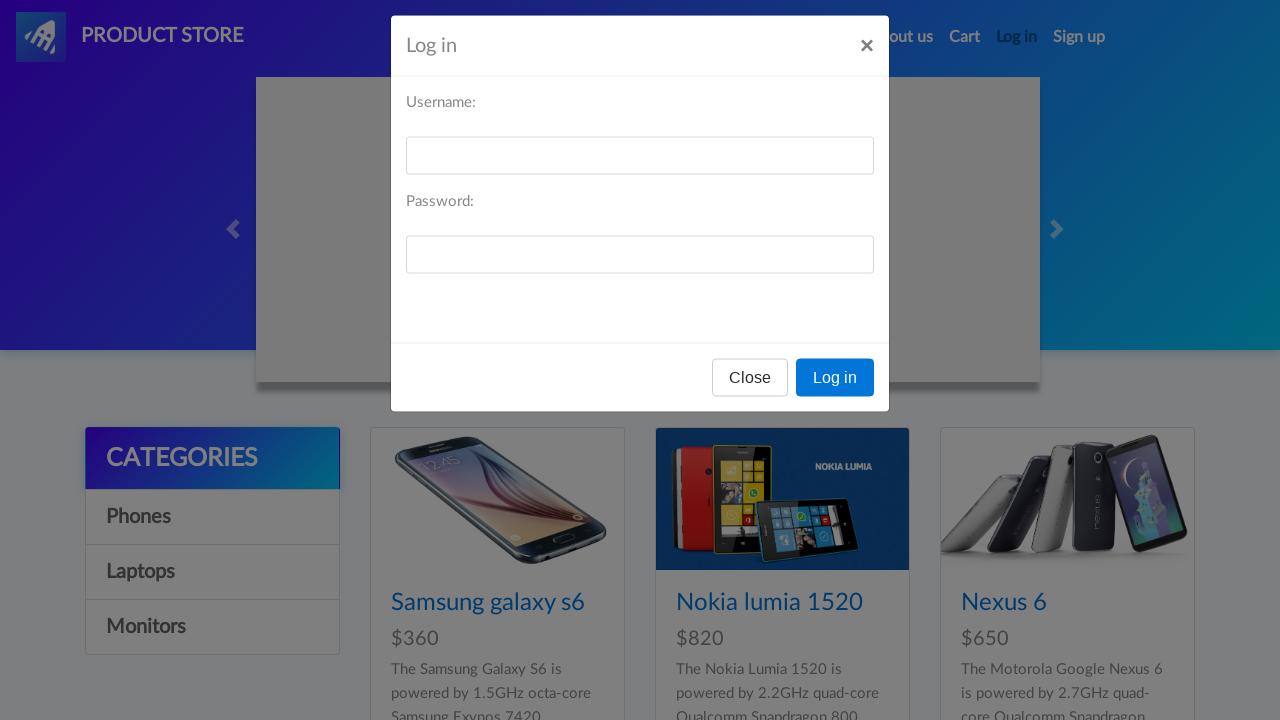

Located login modal dialog element
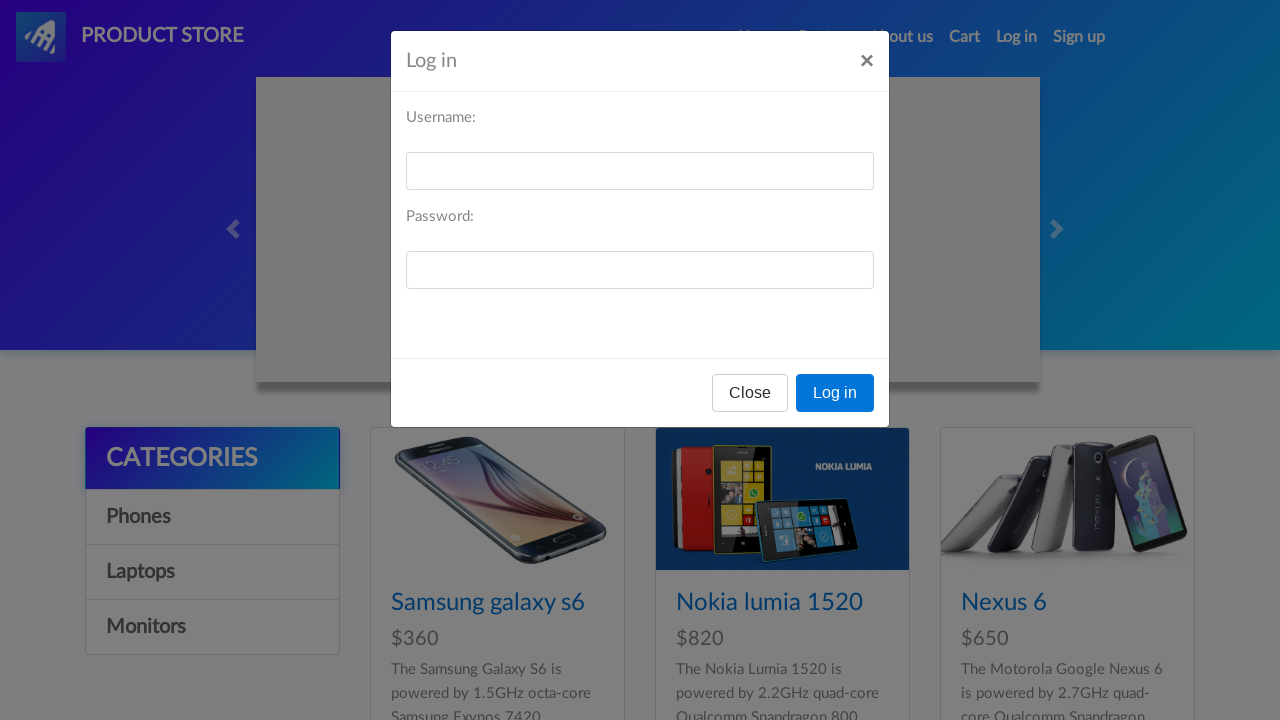

Filled username field with 'demouser456' on #logInModal .modal-dialog >> #loginusername
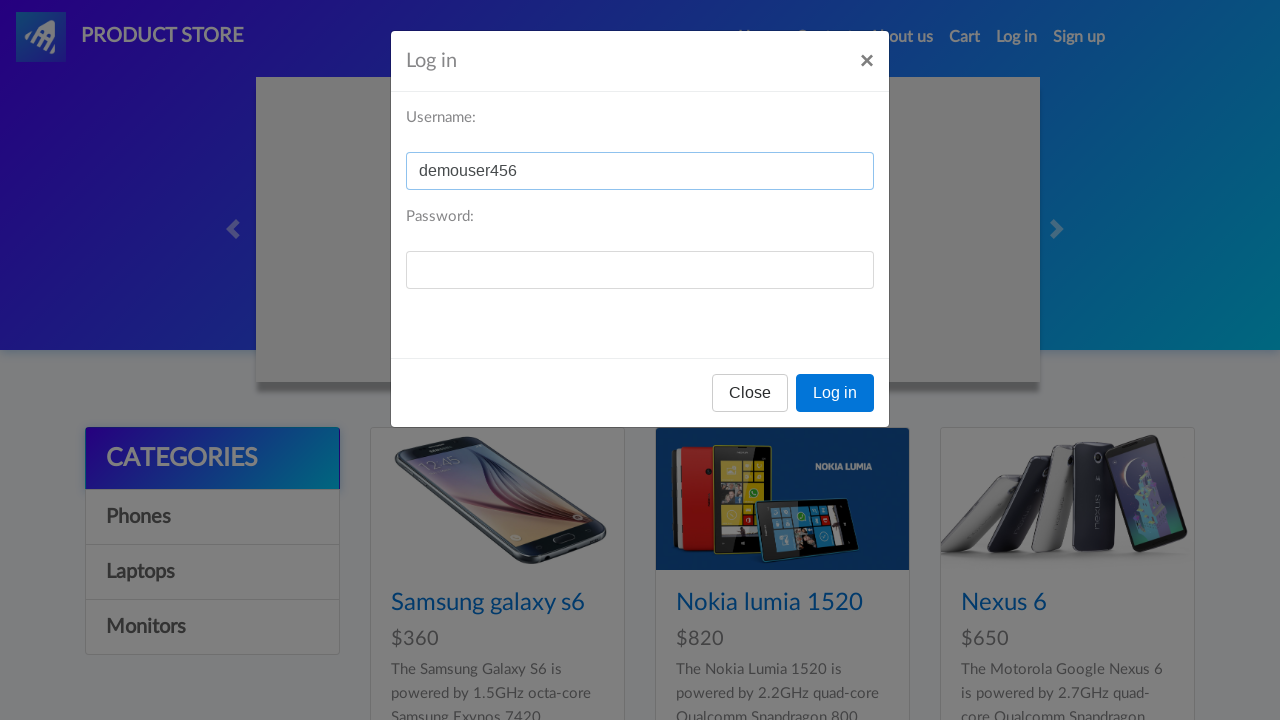

Filled password field with 'demo1234' on #logInModal .modal-dialog >> #loginpassword
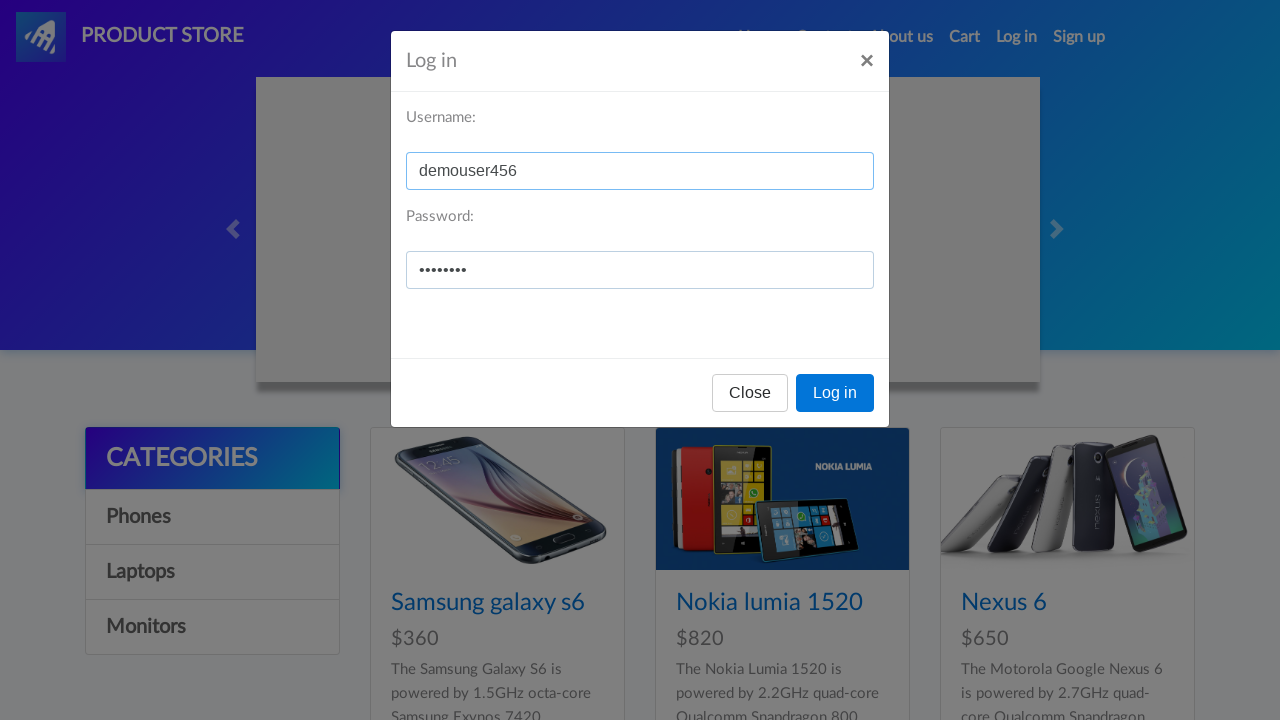

Clicked login button to submit credentials at (835, 393) on #logInModal .modal-dialog >> button[onclick='logIn()']
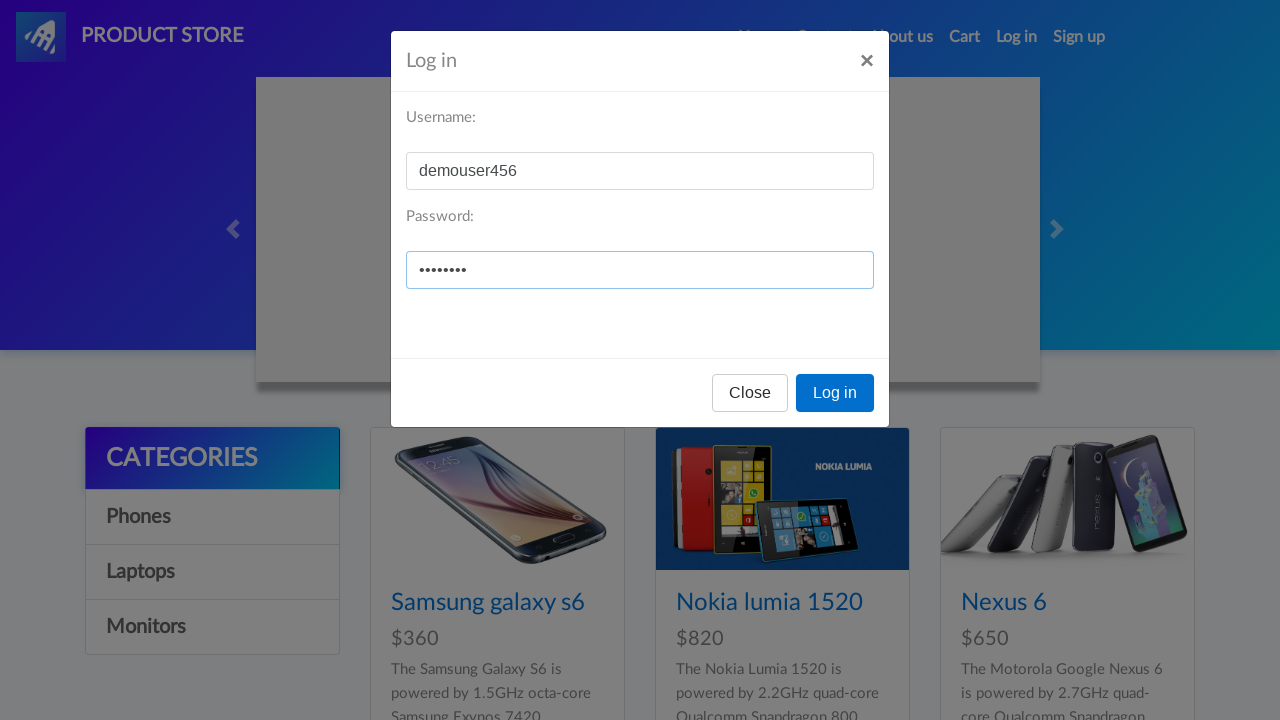

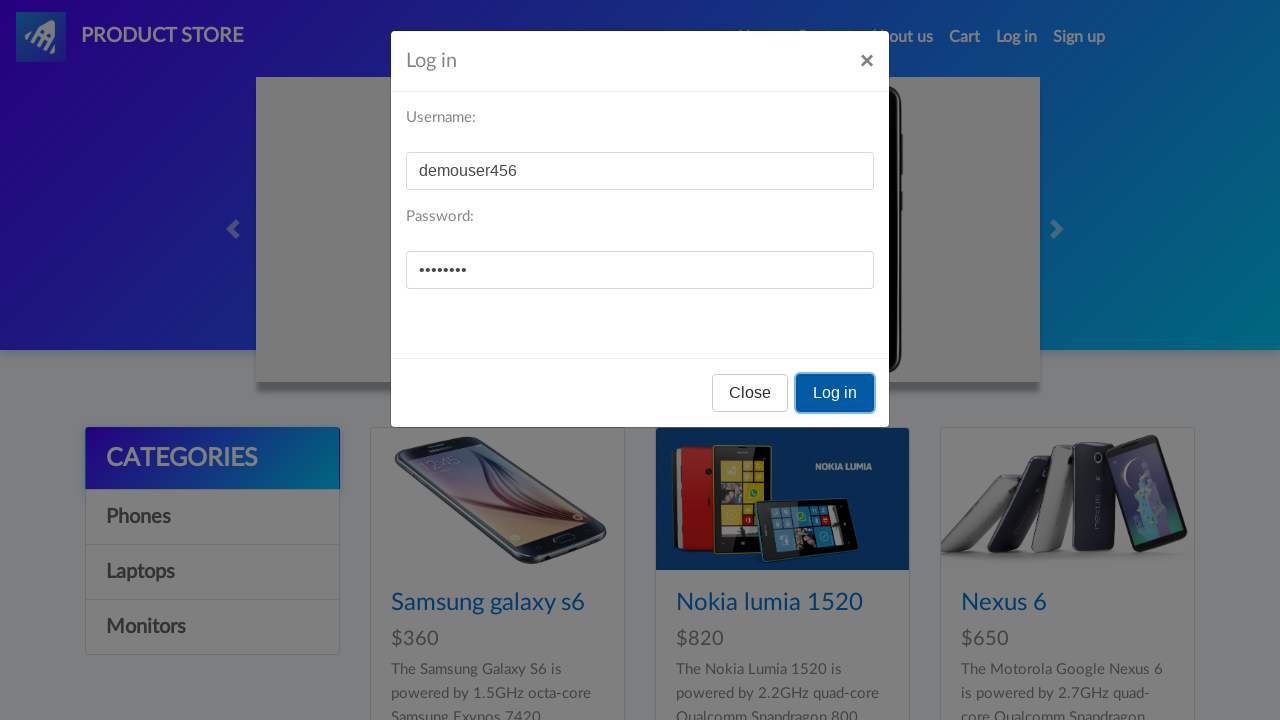